Opens the TutorialsNinja demo e-commerce site in fullscreen mode and waits briefly to verify the page loads.

Starting URL: http://tutorialsninja.com/demo/

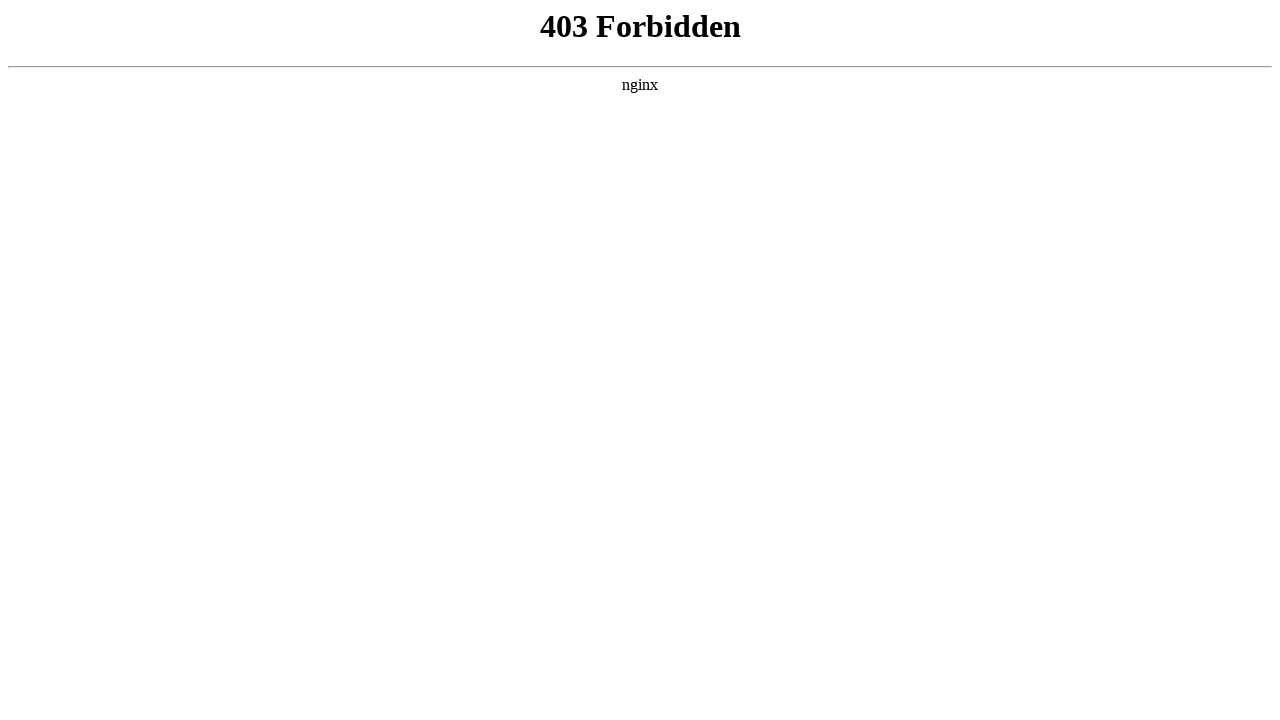

Set viewport to fullscreen dimensions (1920x1080)
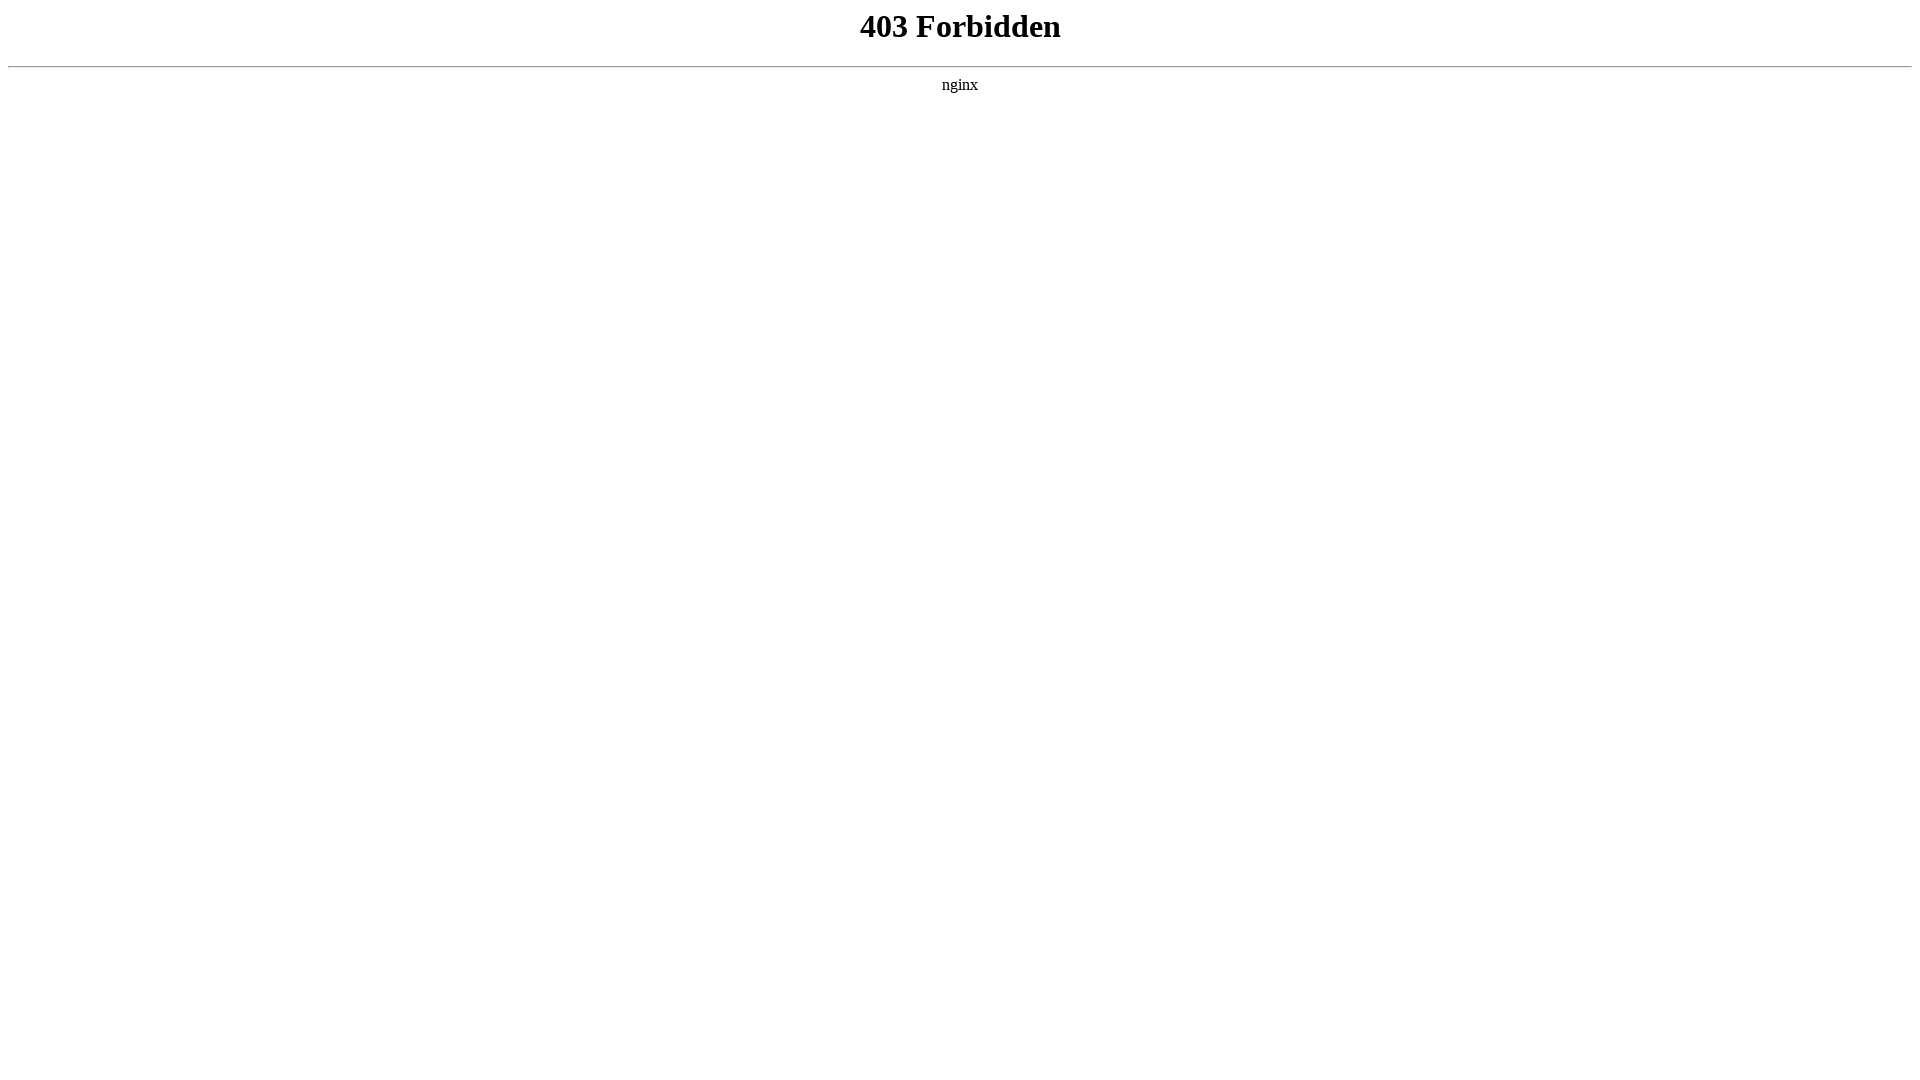

Page DOM content loaded
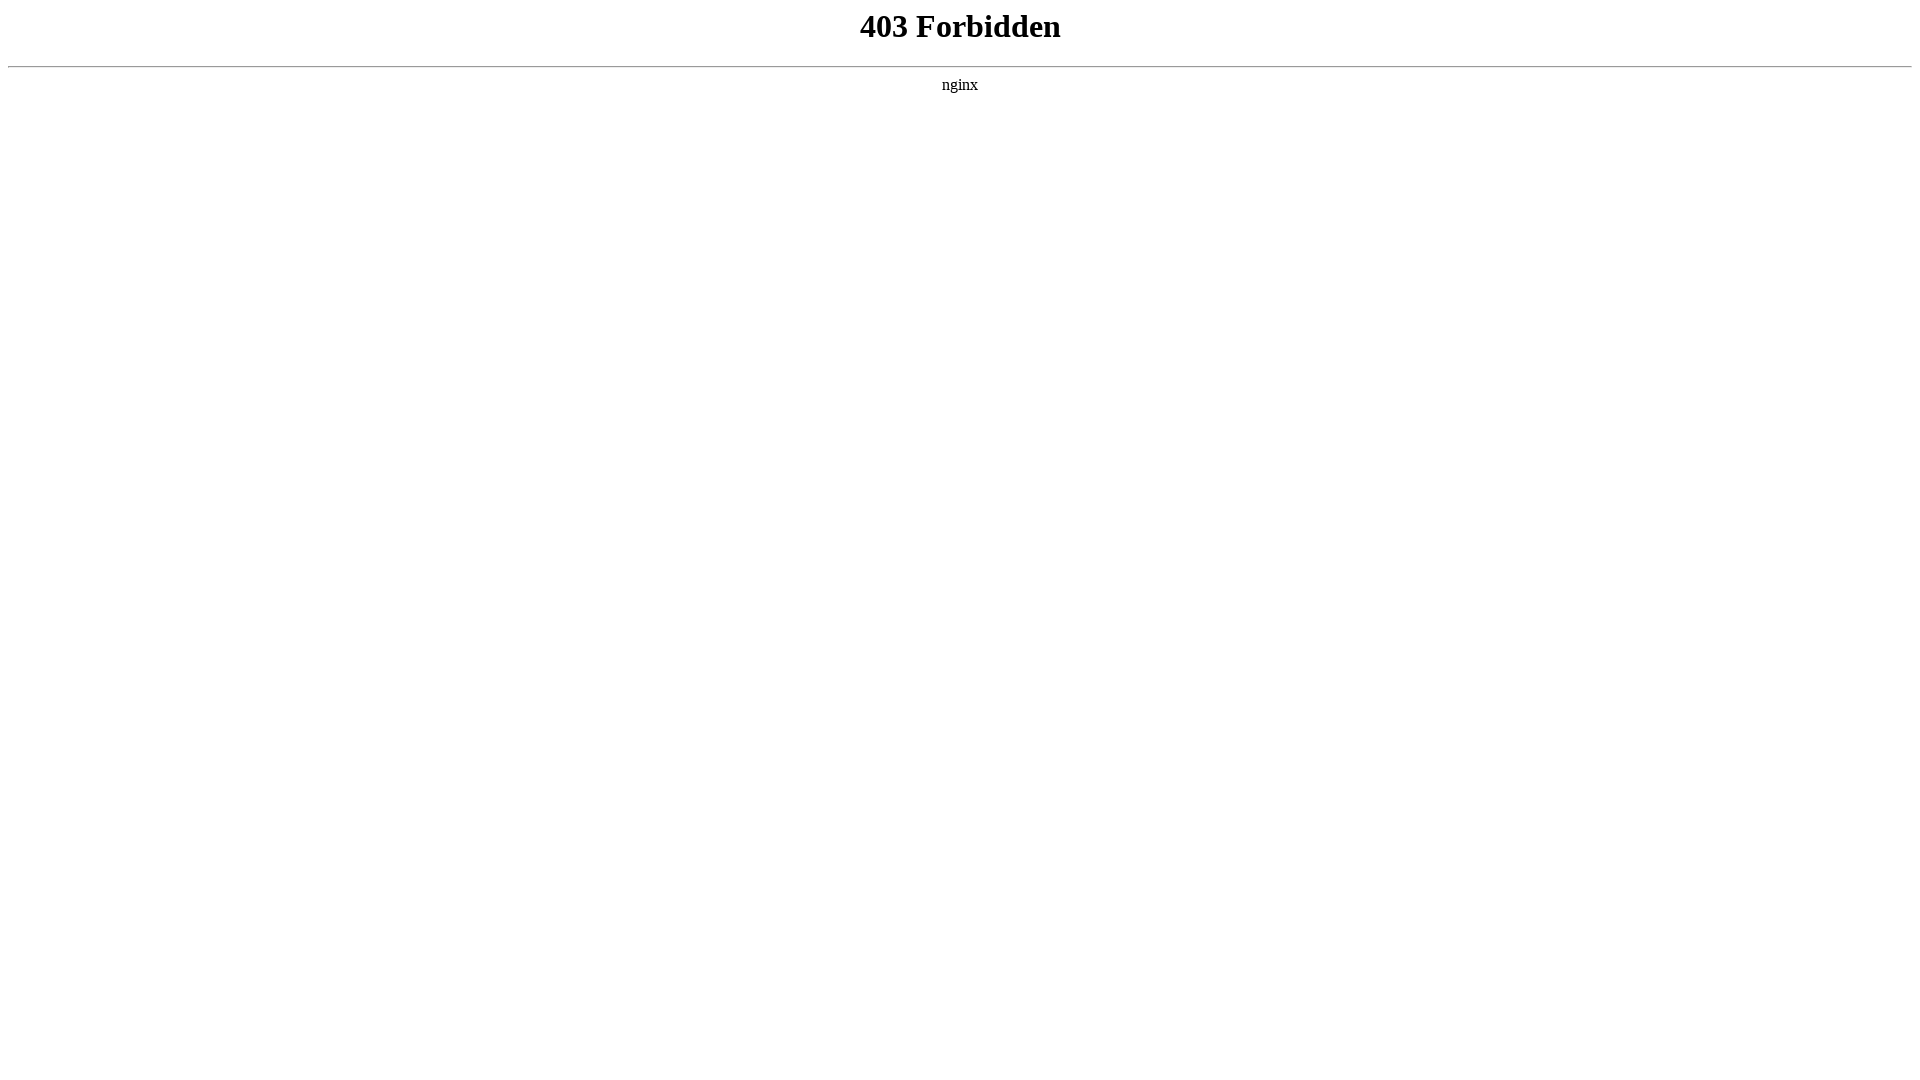

Waited 2 seconds for page to fully render
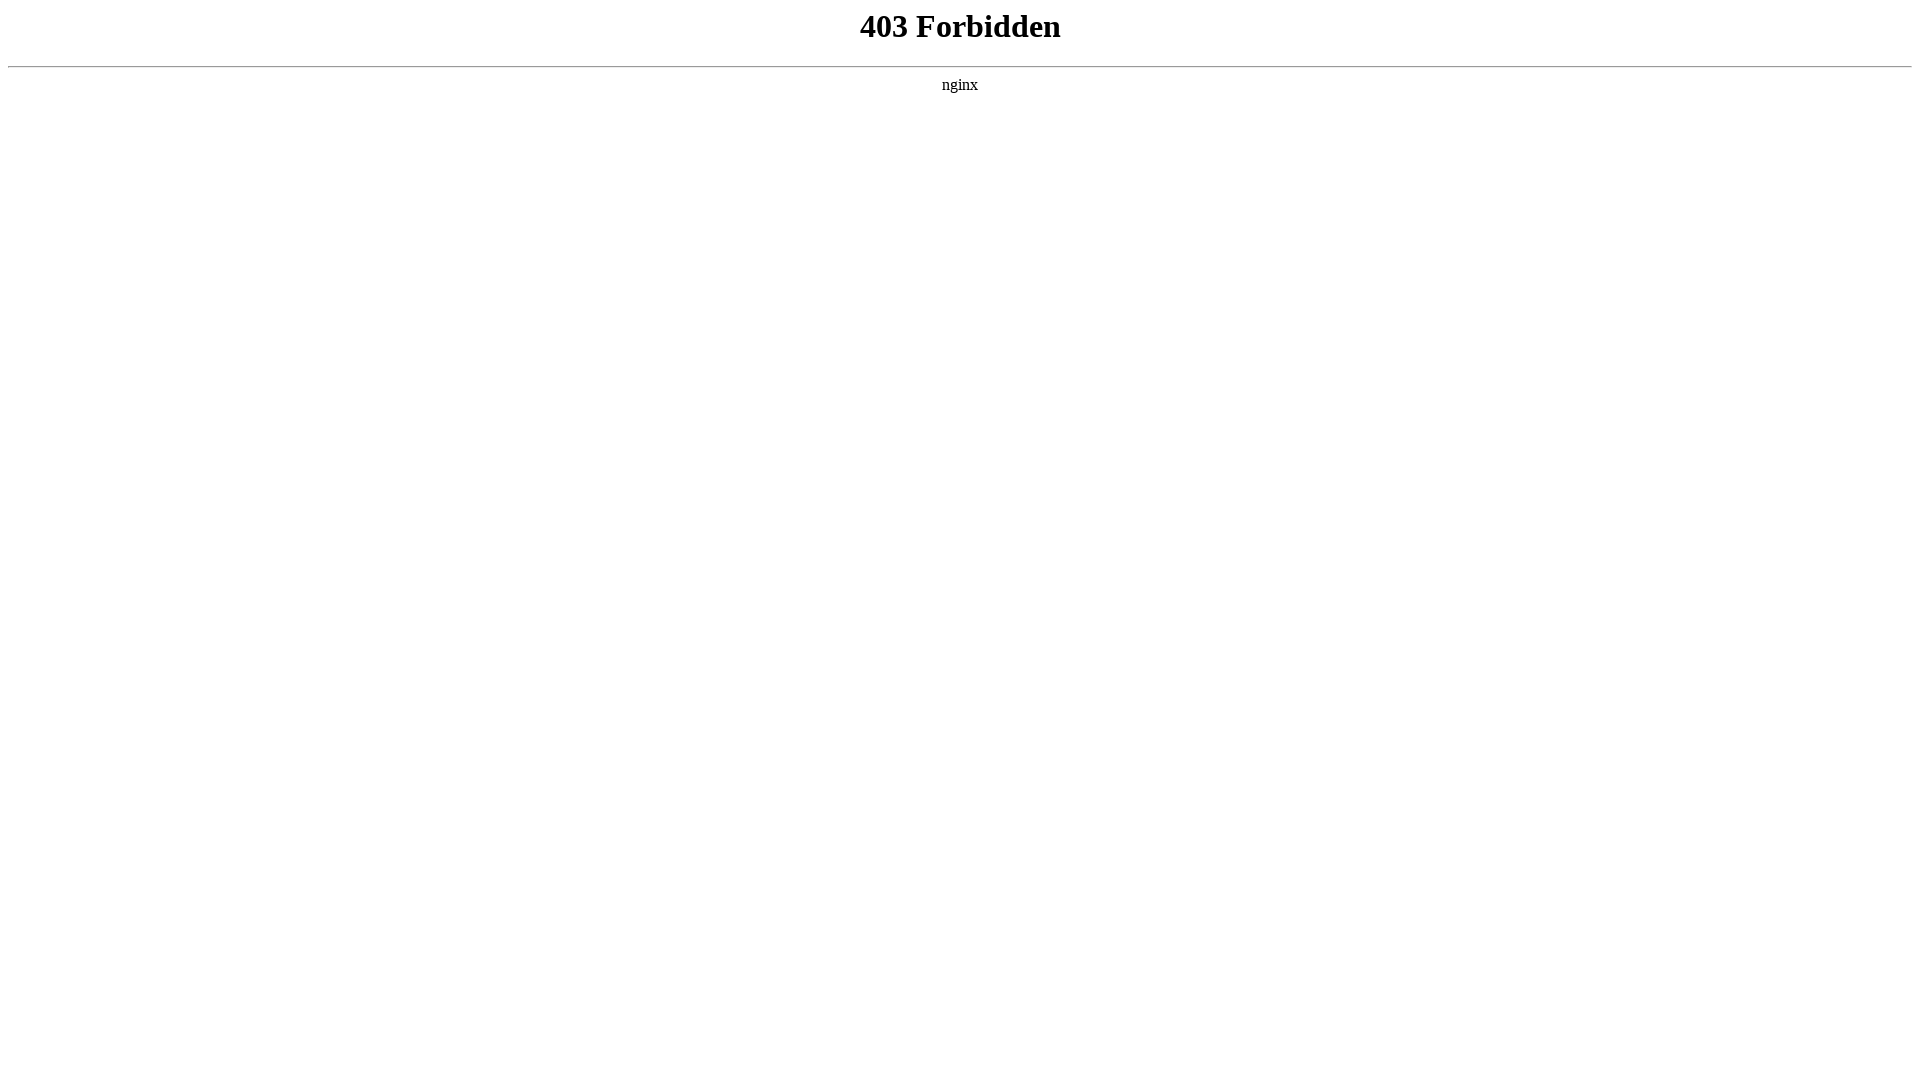

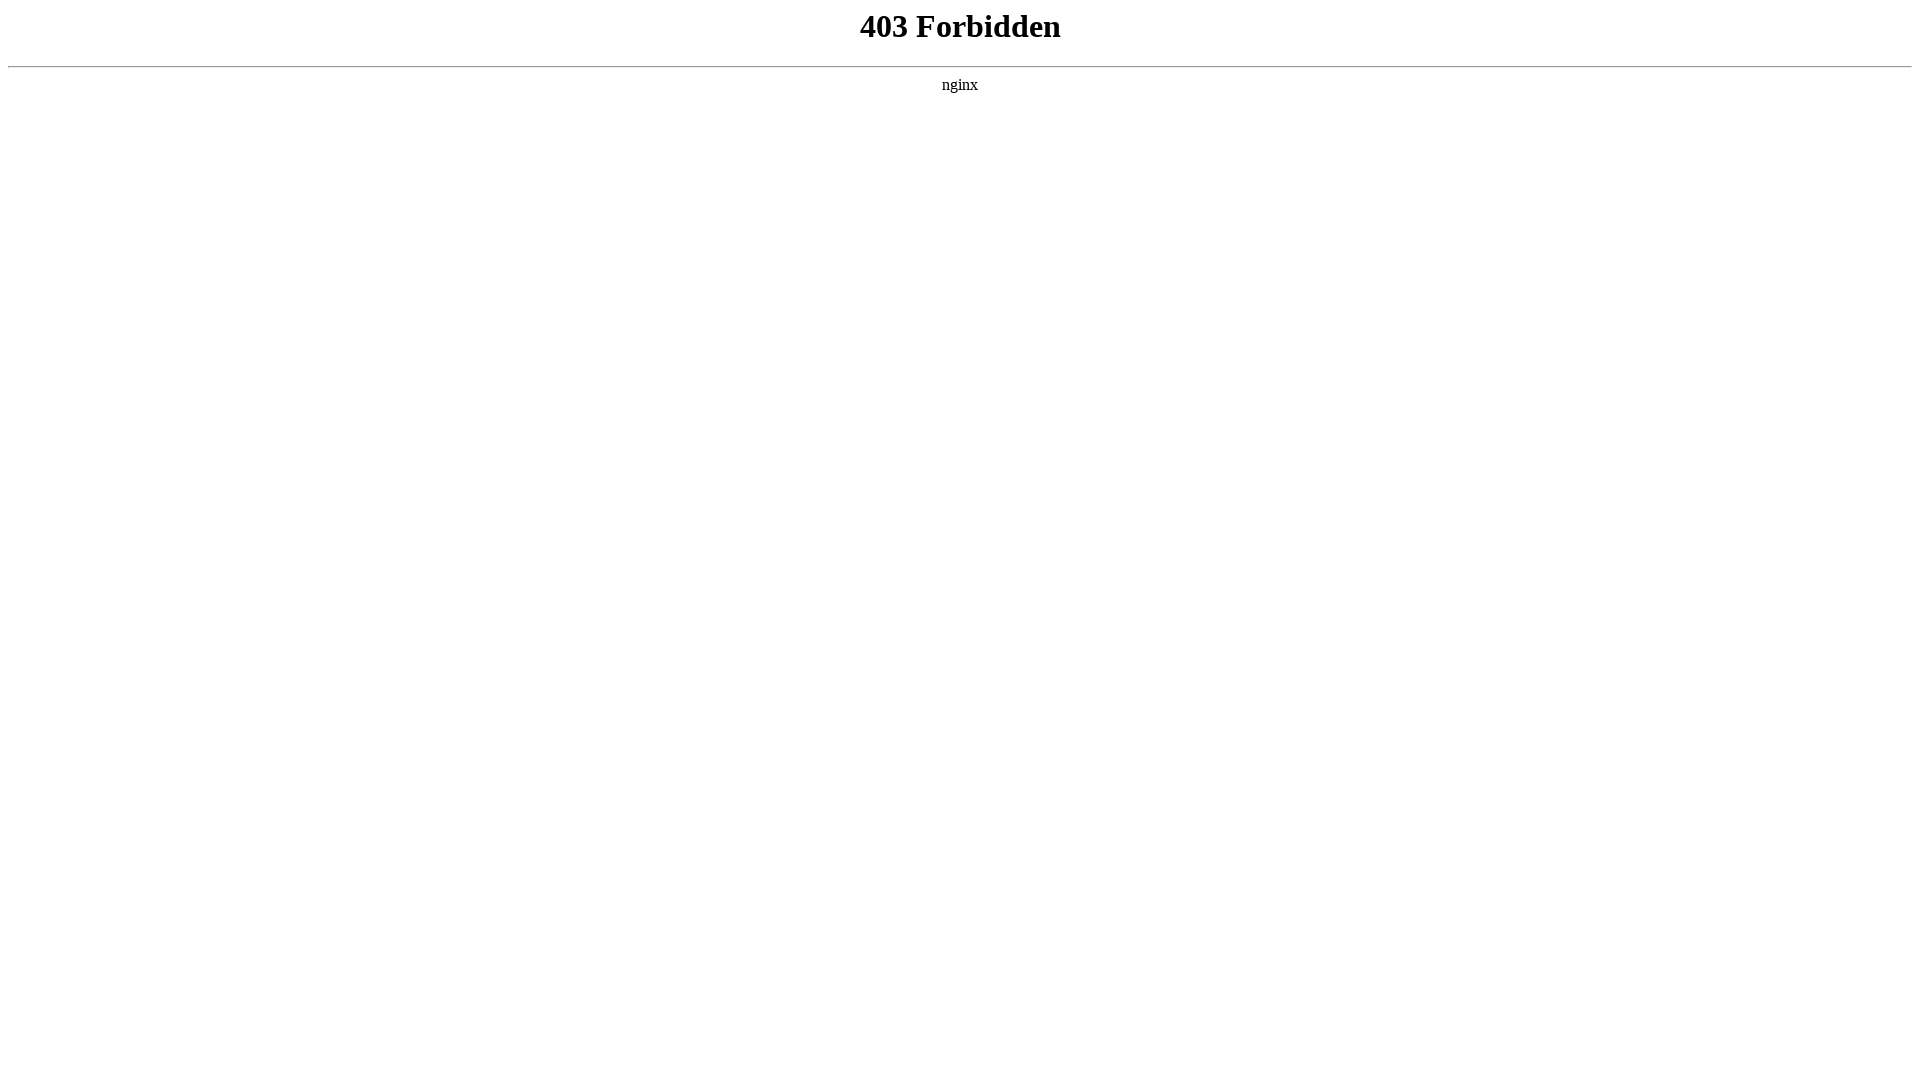